Verifies that an element with a specific class name exists on the page and has the expected value

Starting URL: https://suvroc.github.io/selenium-mail-course/01/example.html

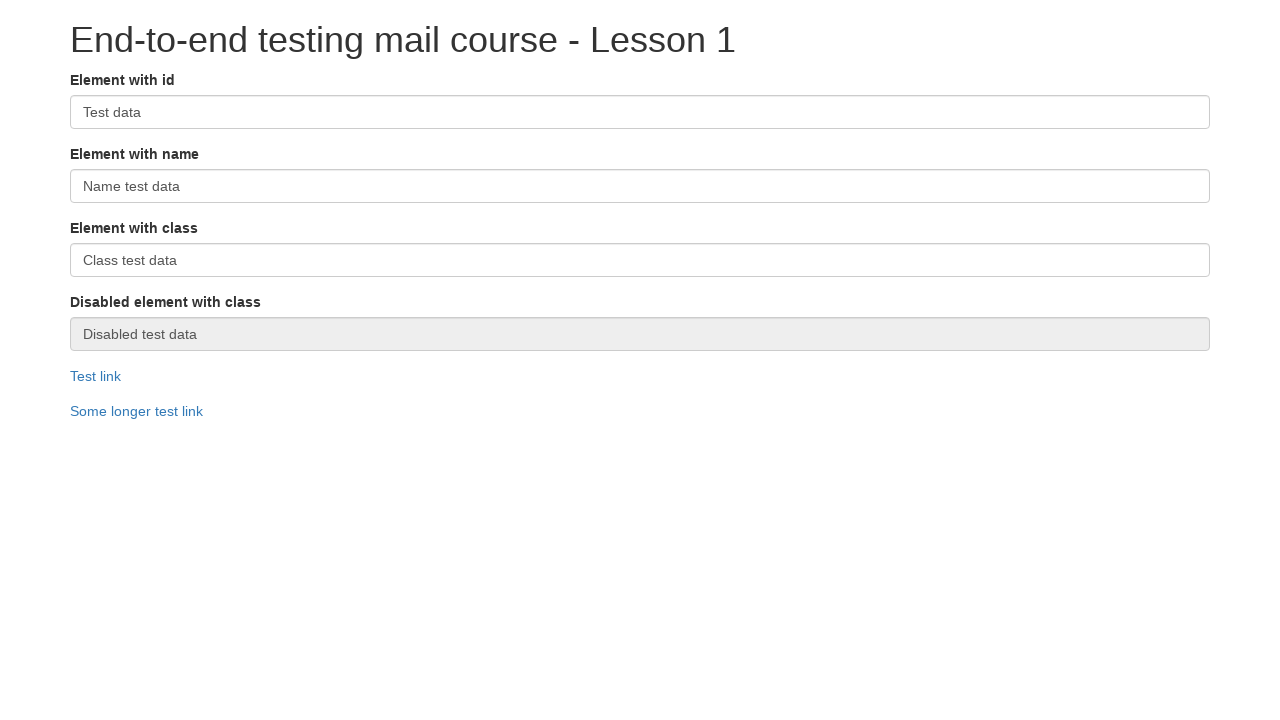

Navigated to example page
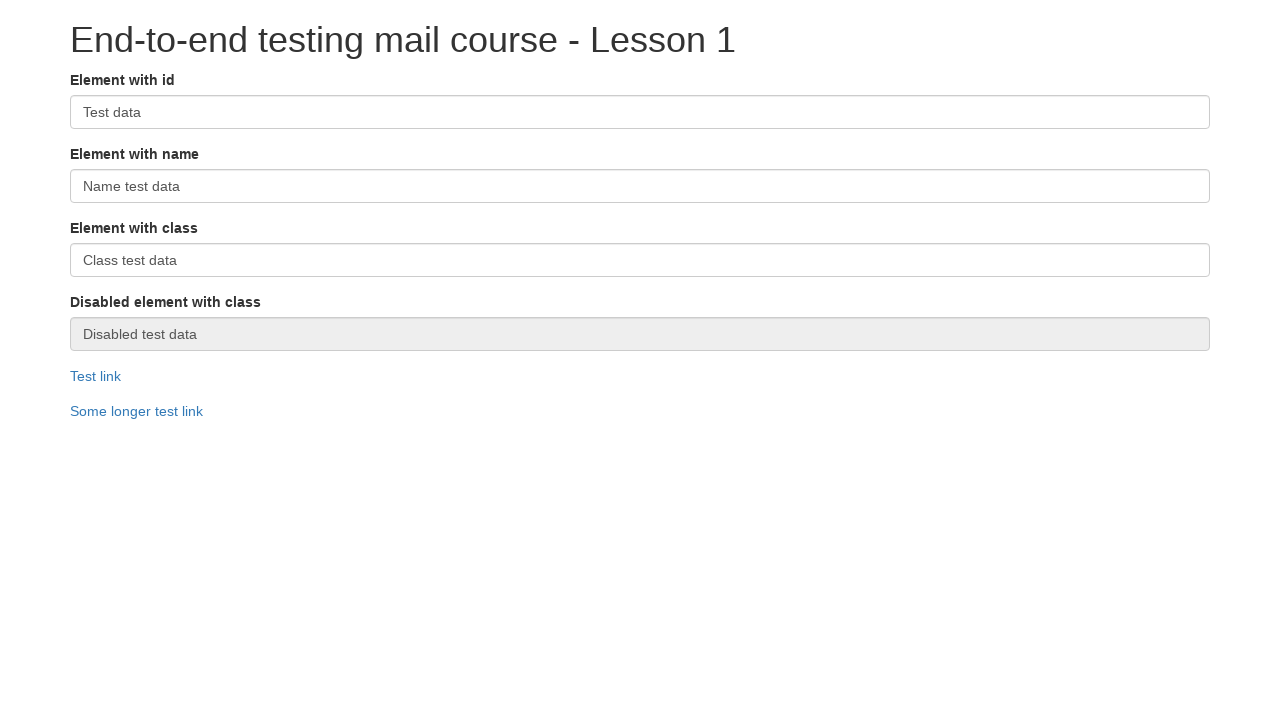

Located element with class 'elementWithClass'
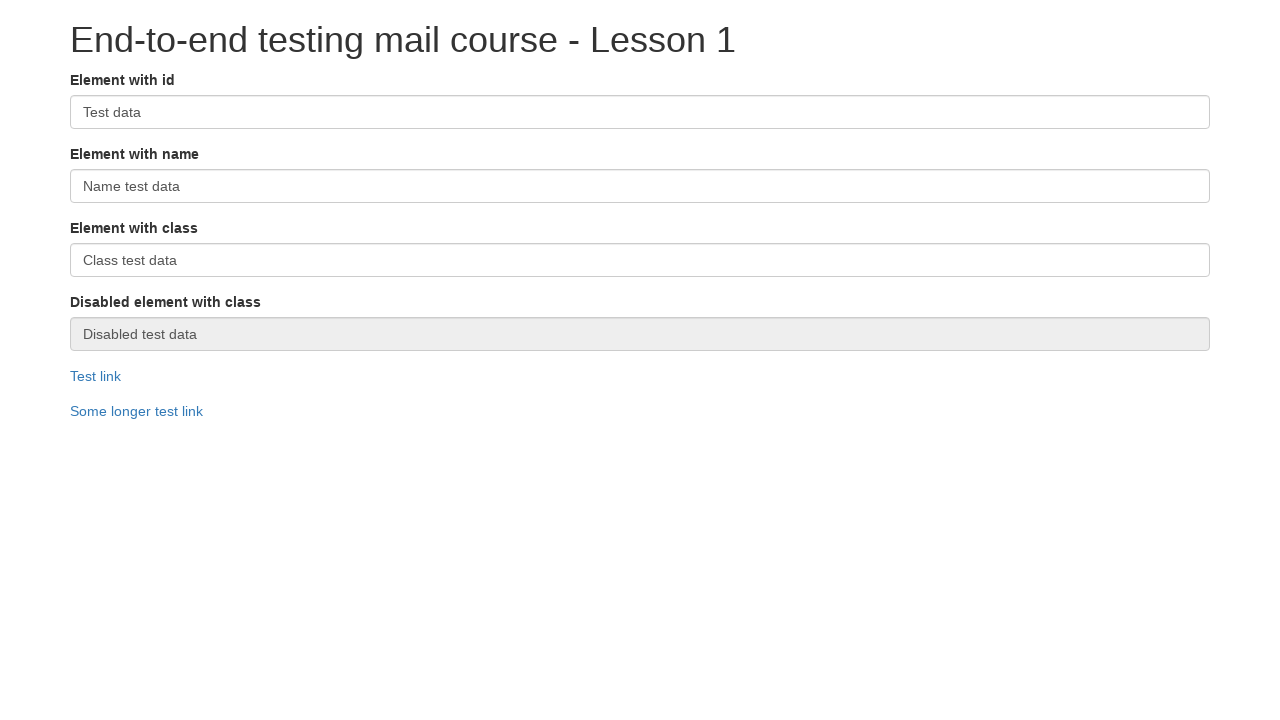

Element with class 'elementWithClass' became visible
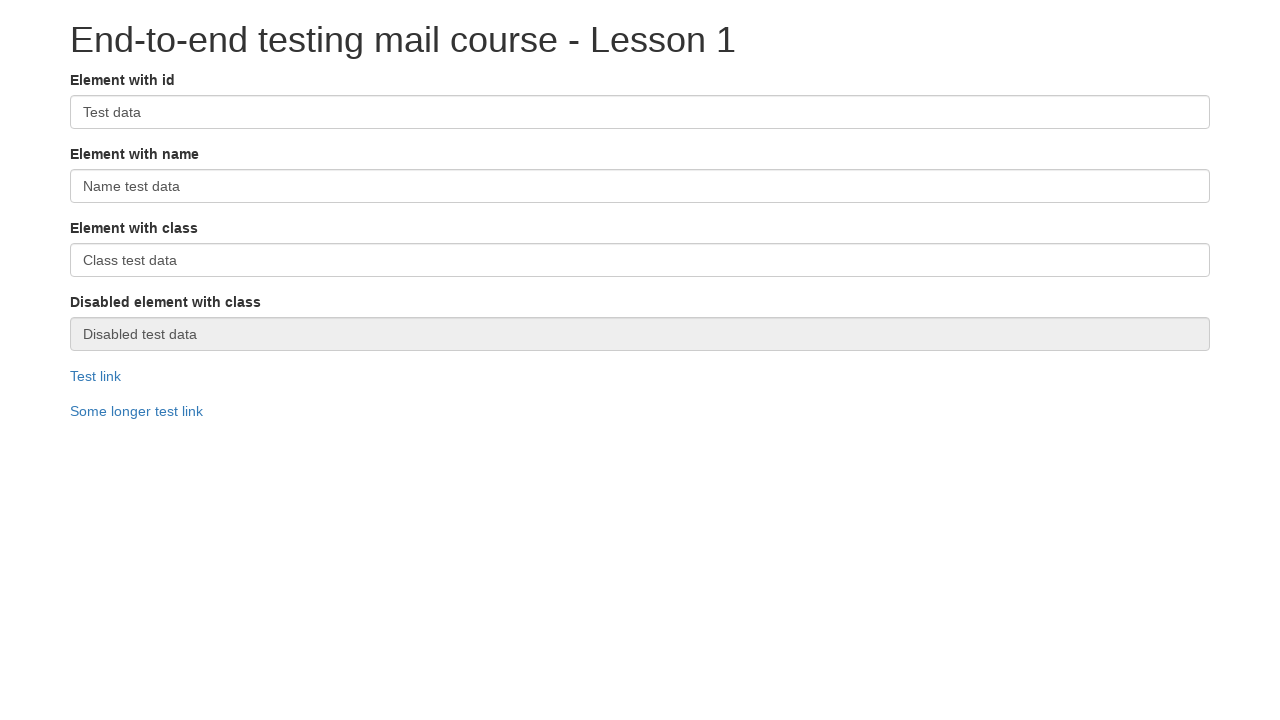

Verified that element with class 'elementWithClass' is visible
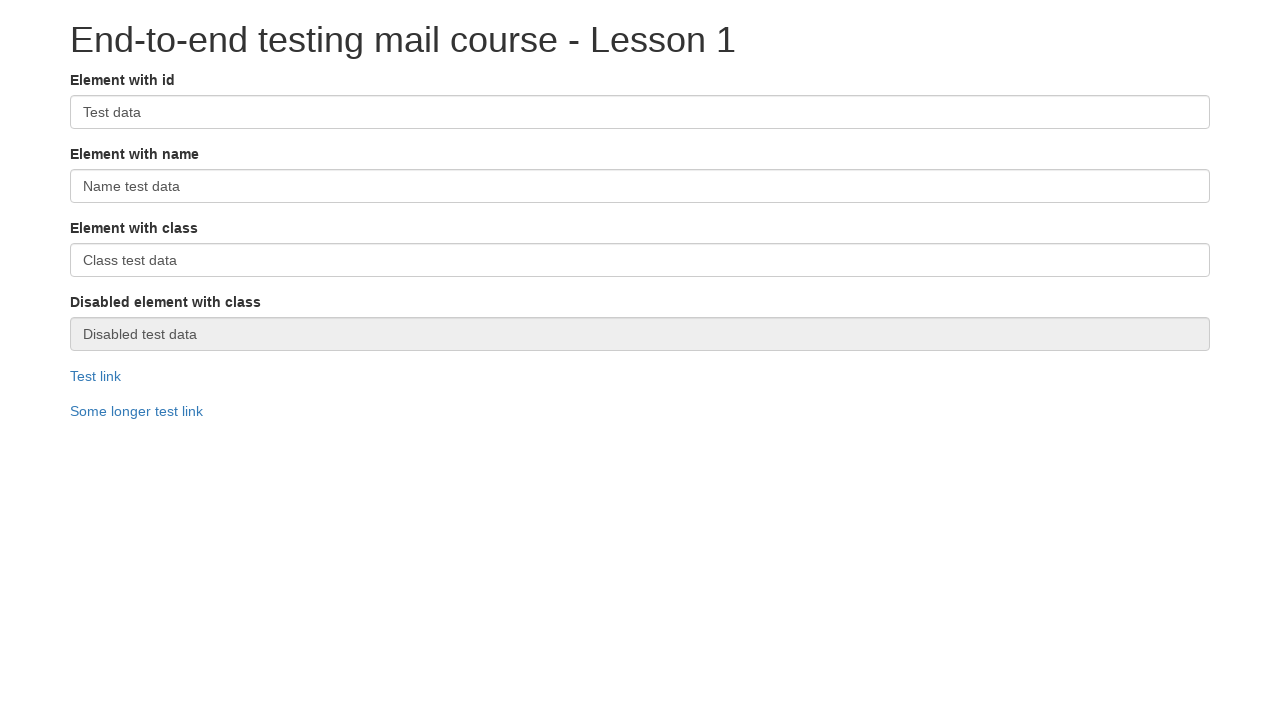

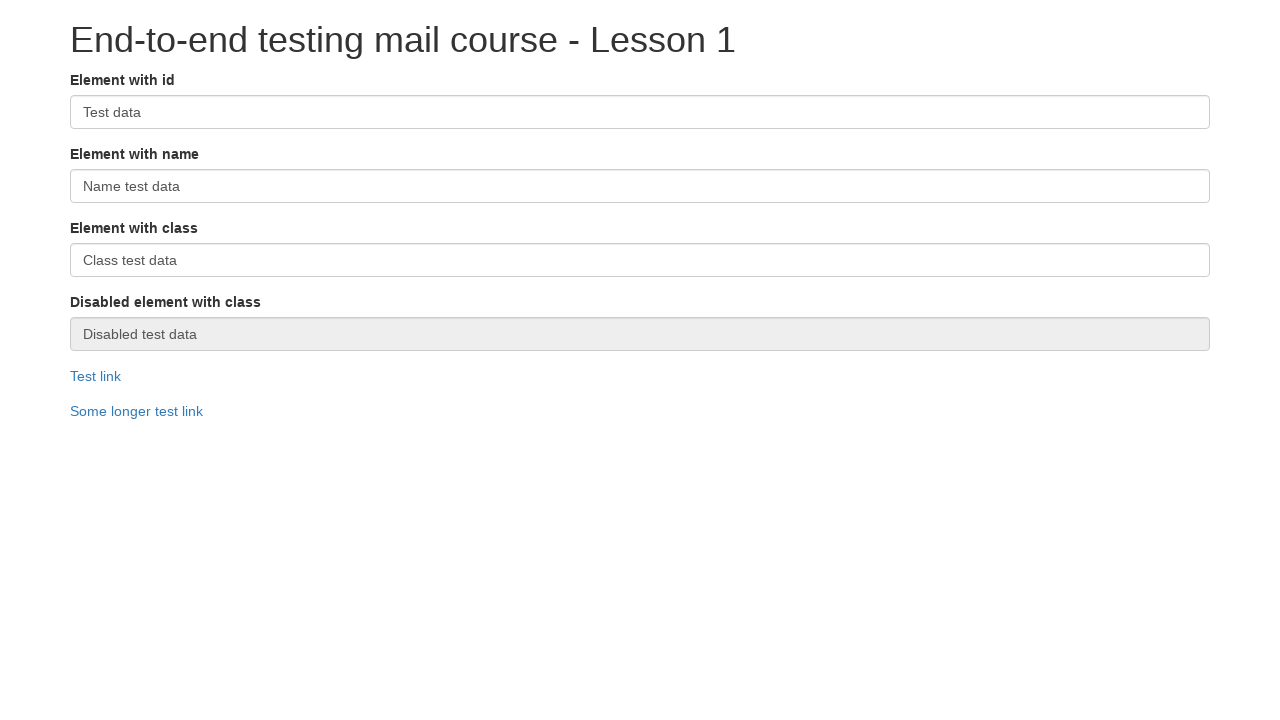